Tests the complete save flow by editing multiple fields and saving without errors

Starting URL: https://aistudio555jamstack-production.up.railway.app/content-admin-comprehensive.html

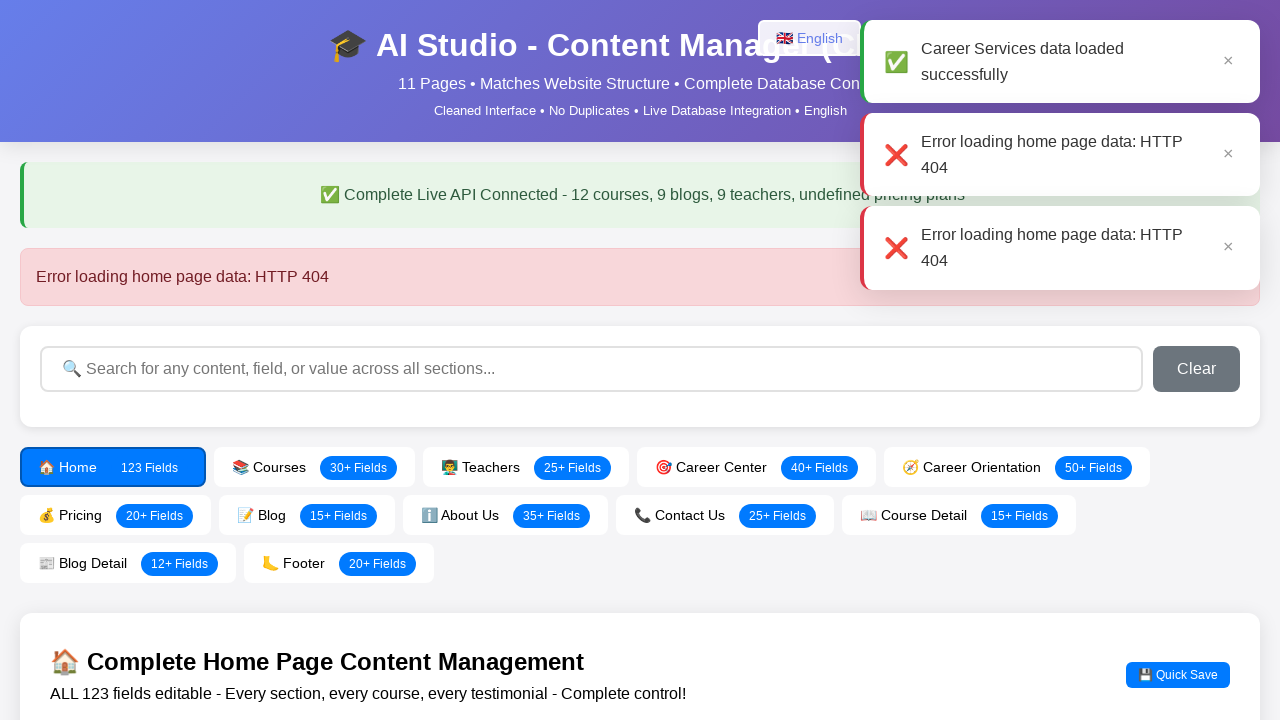

Clicked Home Page tab at (640, 277) on text=Home Page
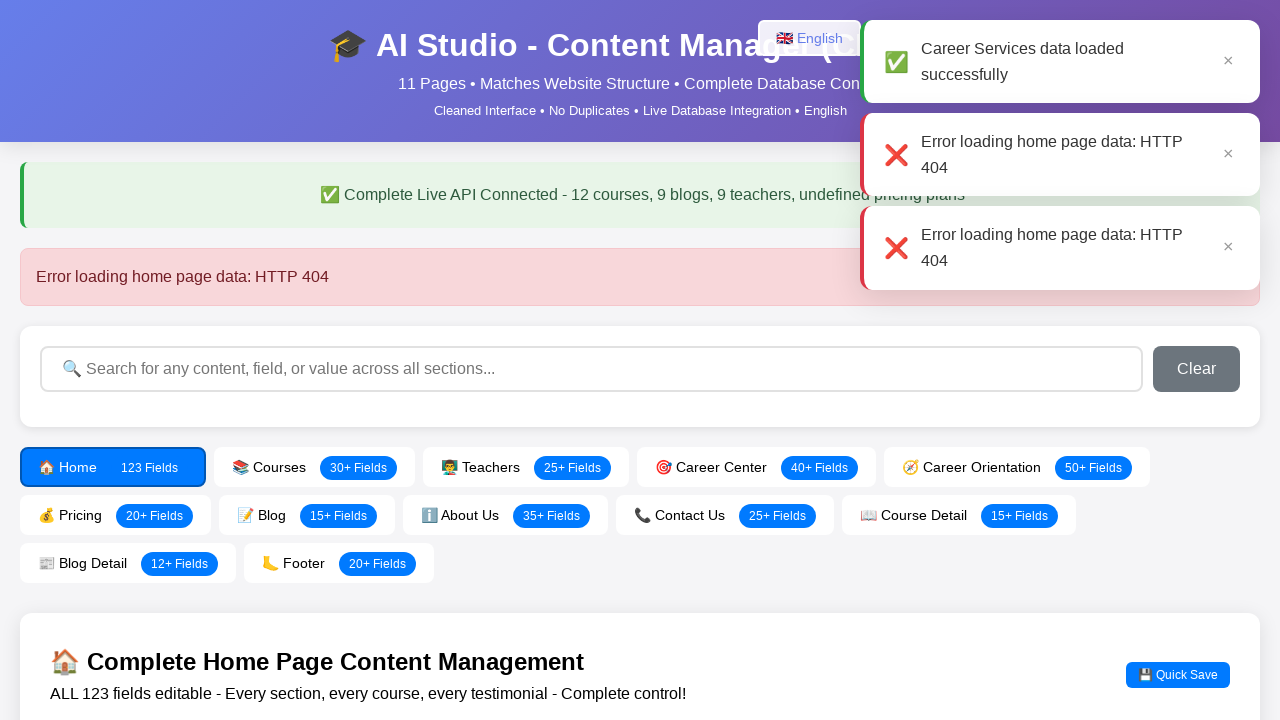

Waited 1 second for Home Page tab to load
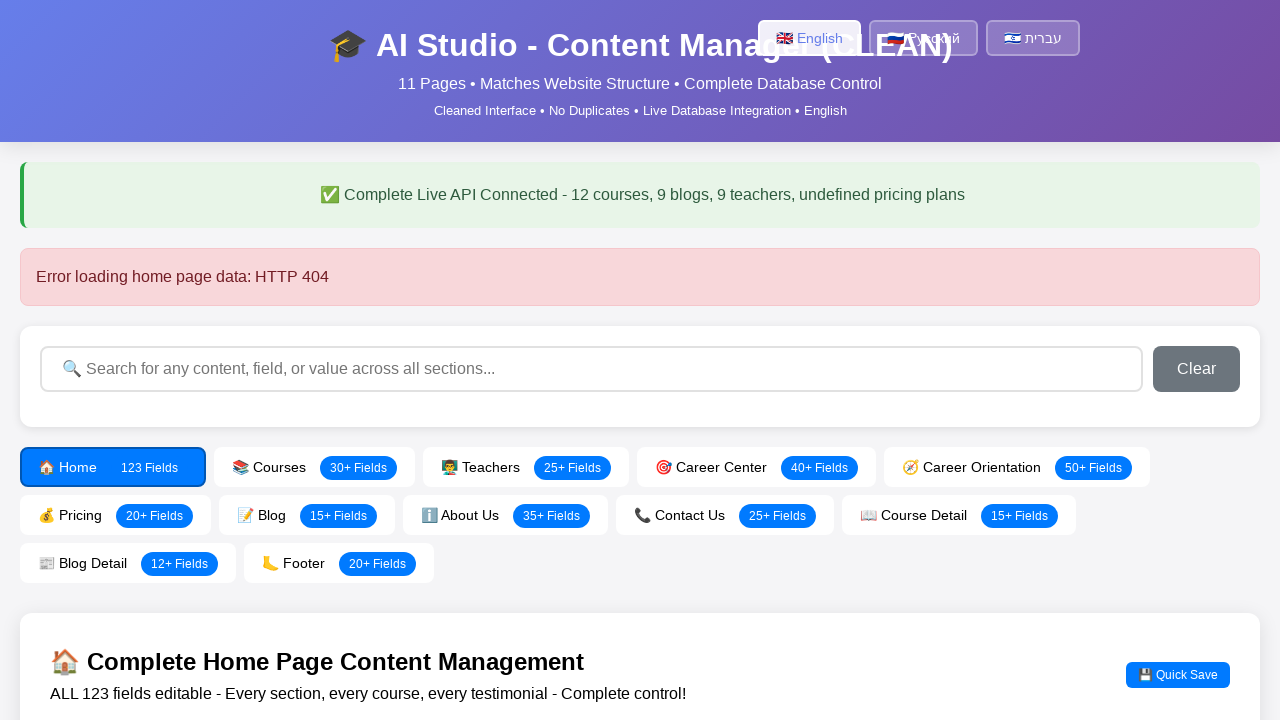

Filled homeHeroTitle field with 'QA Test Title' on #homeHeroTitle
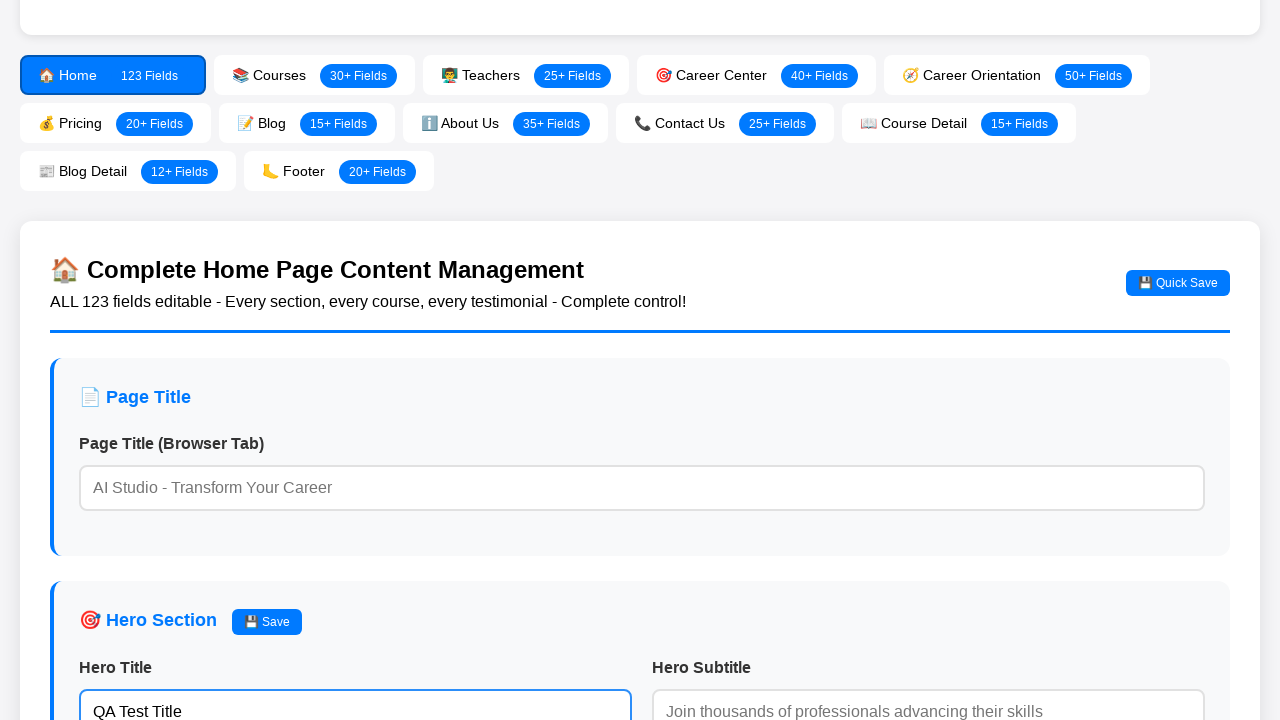

Filled homeHeroSubtitle field with 'QA Test Subtitle' on #homeHeroSubtitle
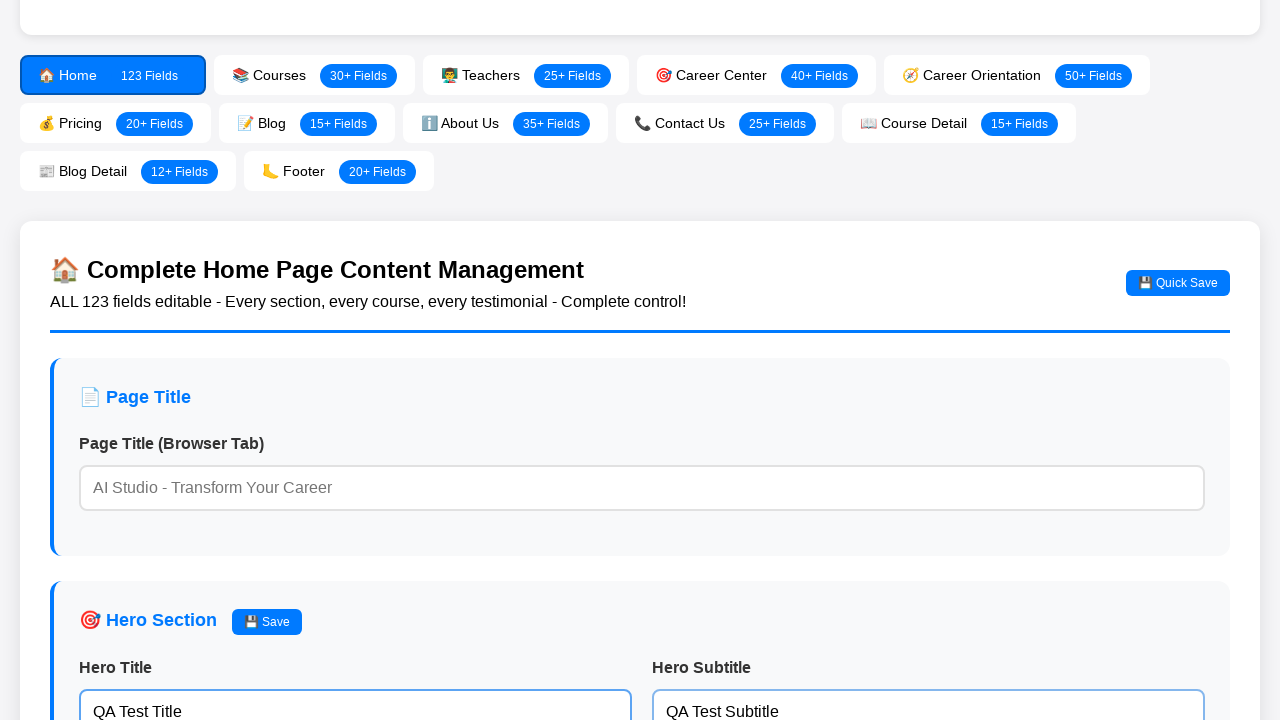

Filled homeFeaturedTitle field with 'Featured Courses Test' on #homeFeaturedTitle
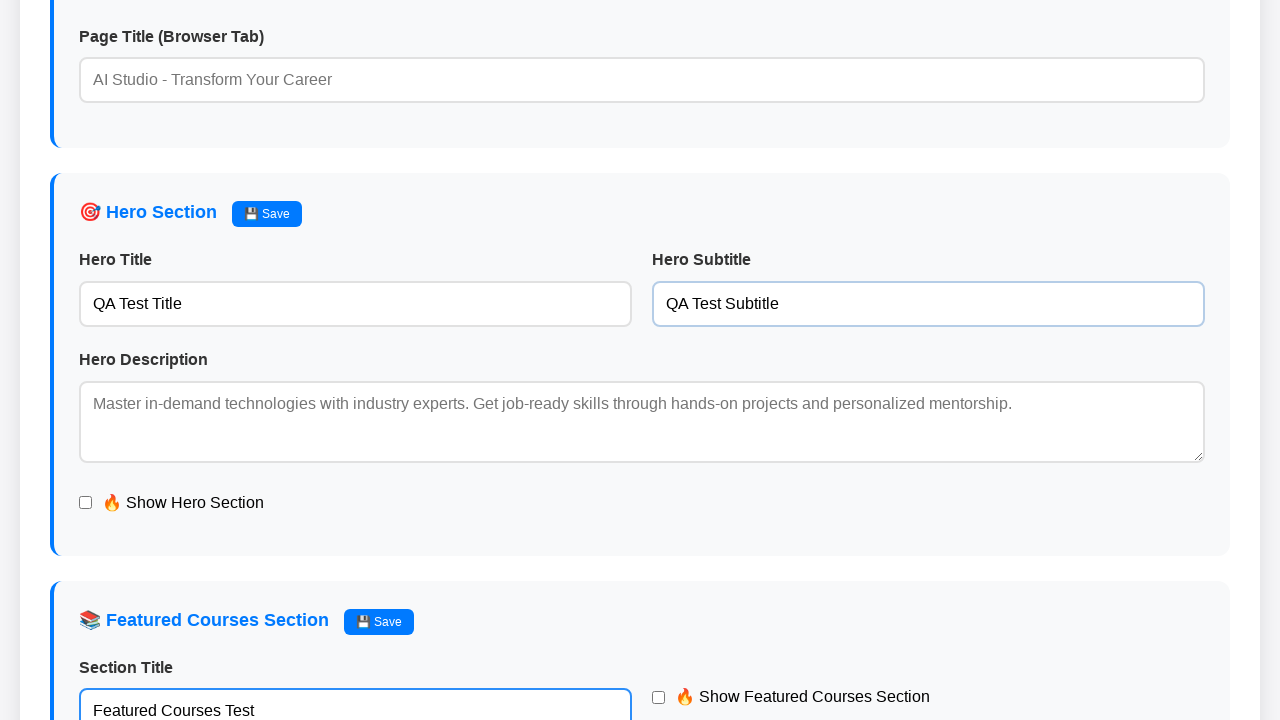

Clicked Save All Home Page Content button at (640, 590) on button:has-text("Save All Home Page Content")
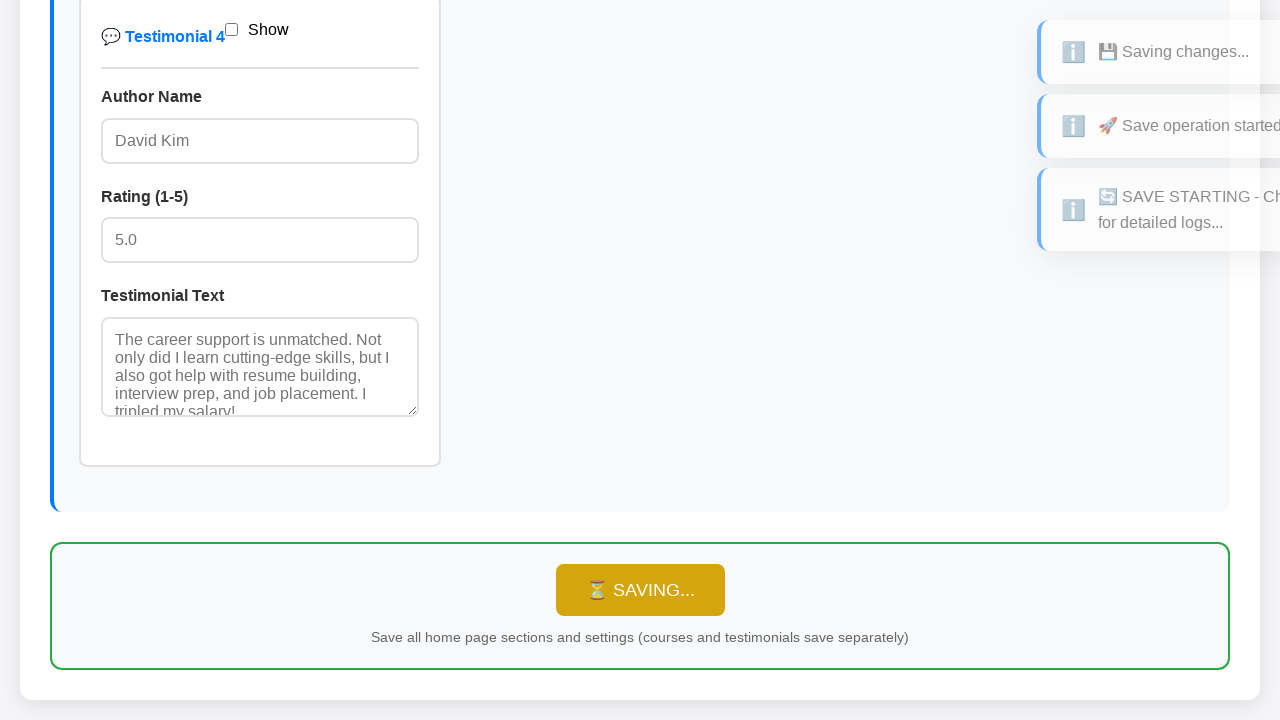

Waited 3 seconds for save operation to complete
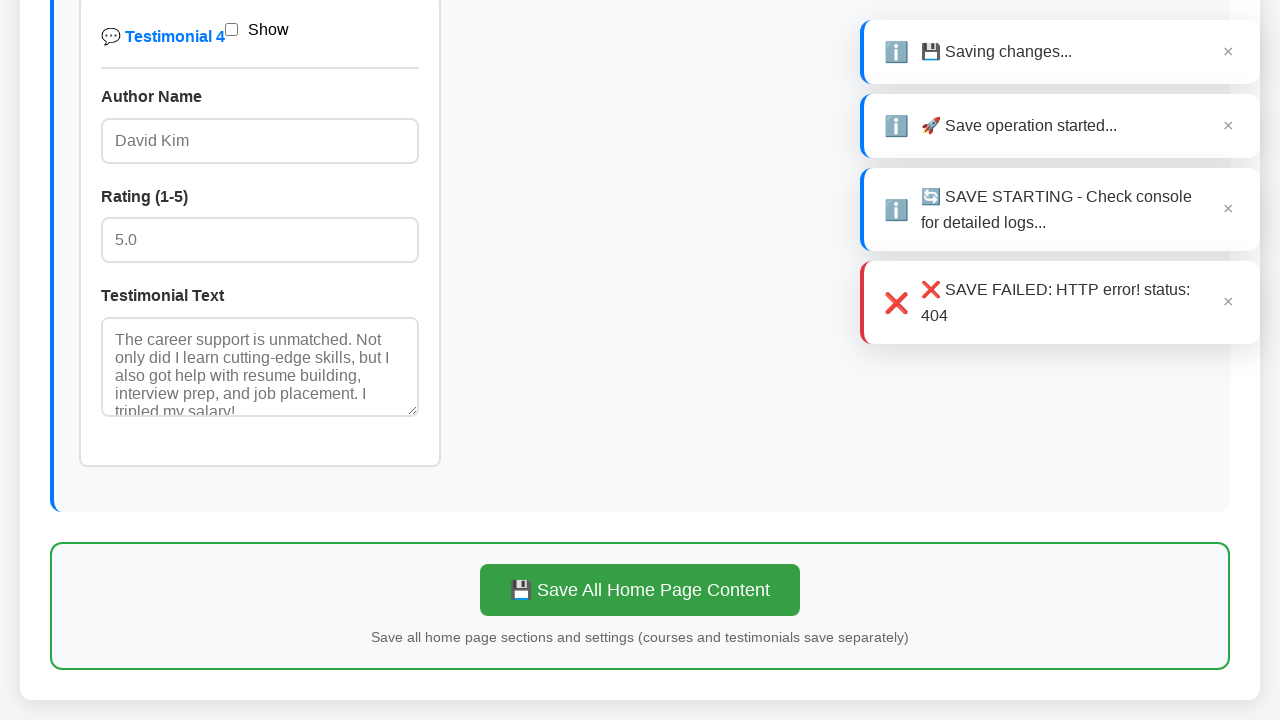

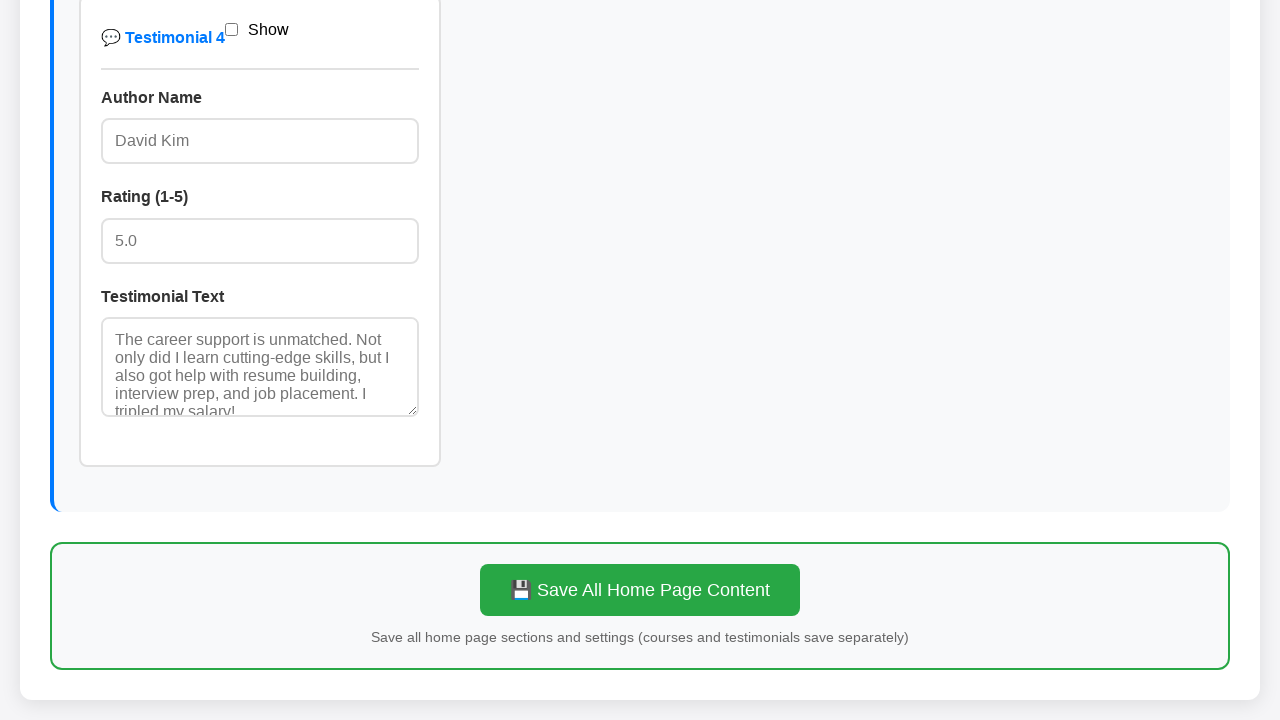